Tests WAI-ARIA checkbox functionality by clicking a button and then checking all unchecked checkboxes on the page by verifying their aria-checked attribute.

Starting URL: https://www.w3.org/TR/2019/NOTE-wai-aria-practices-1.1-20190814/examples/checkbox/checkbox-1/checkbox-1.html

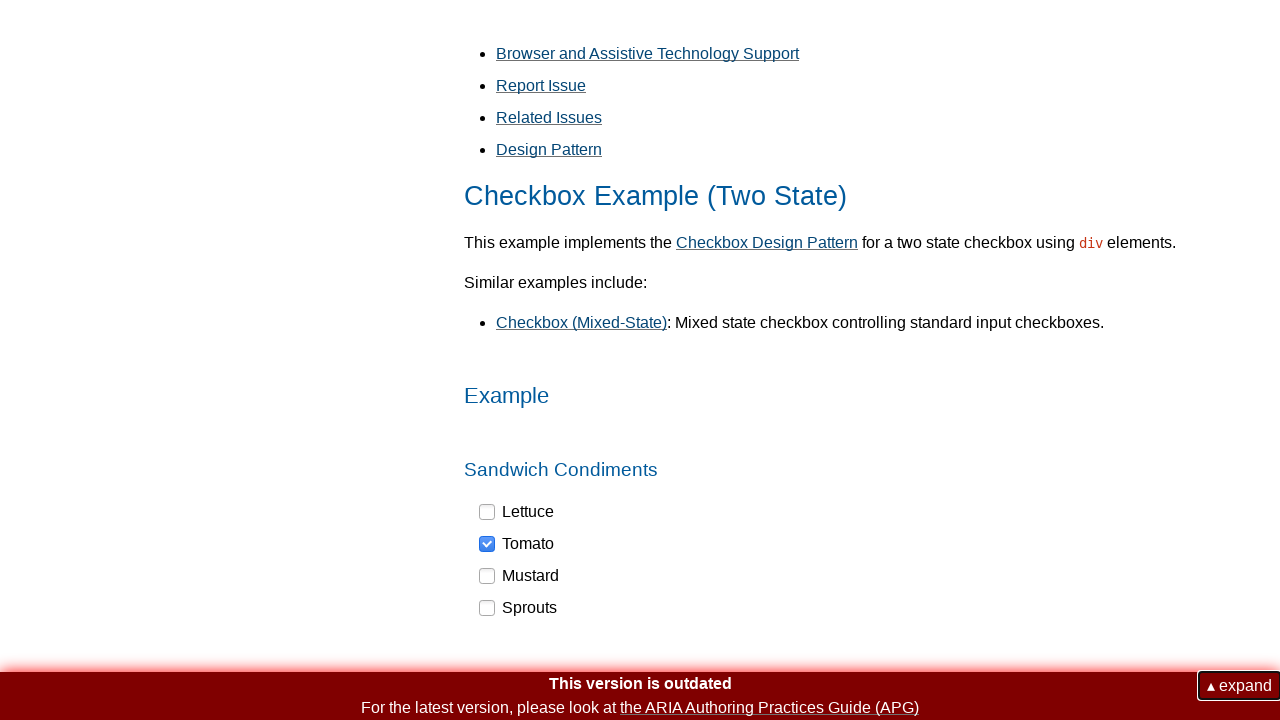

Navigated to WAI-ARIA checkbox practice page
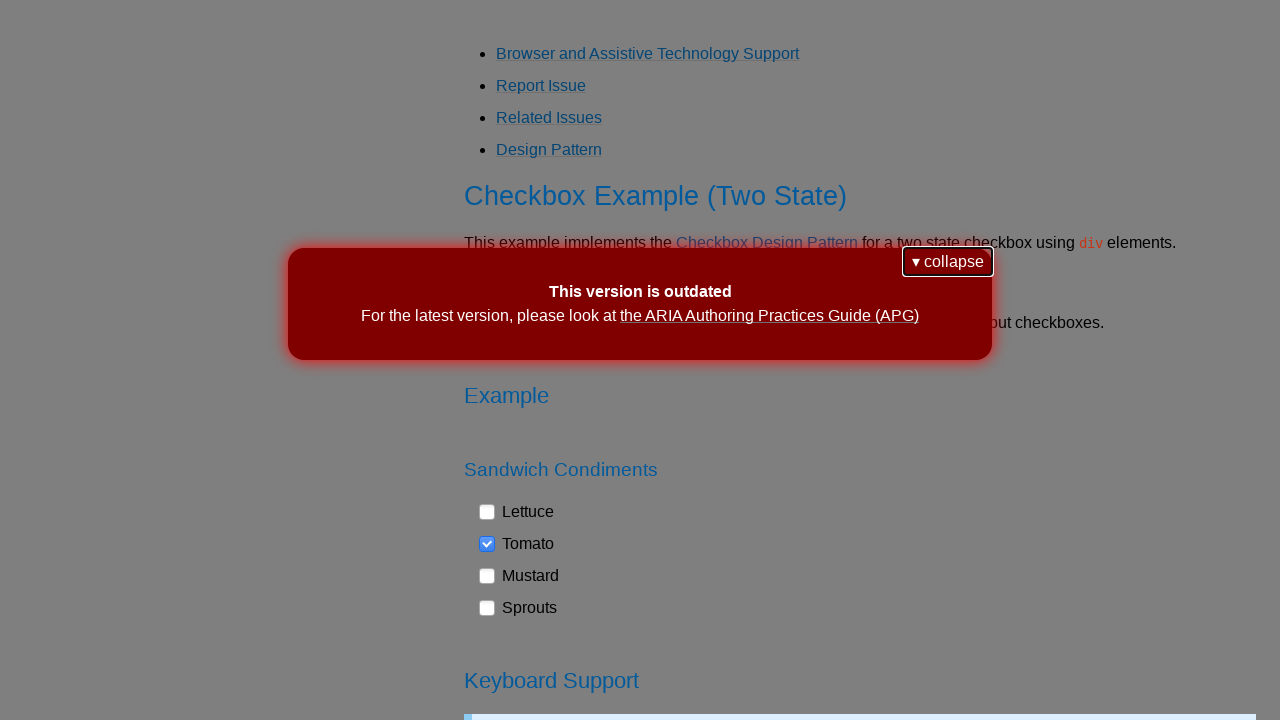

Clicked button element at (948, 262) on button
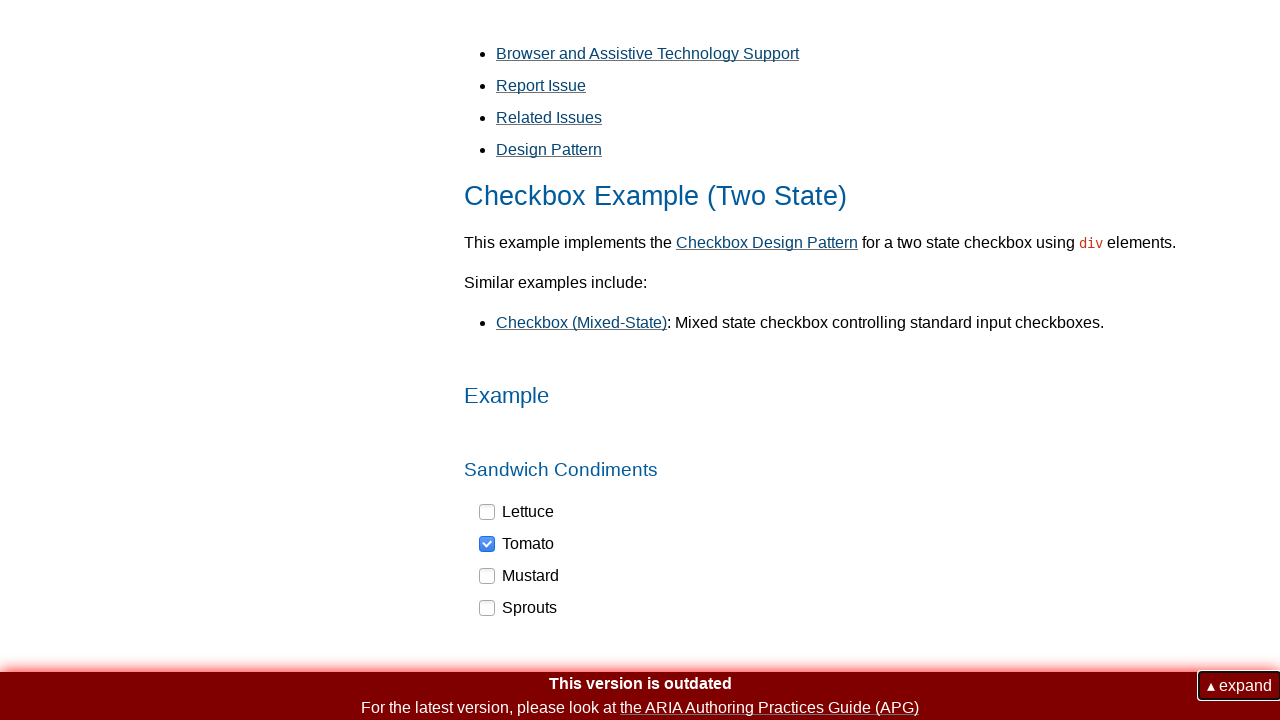

Retrieved all checkbox elements on the page
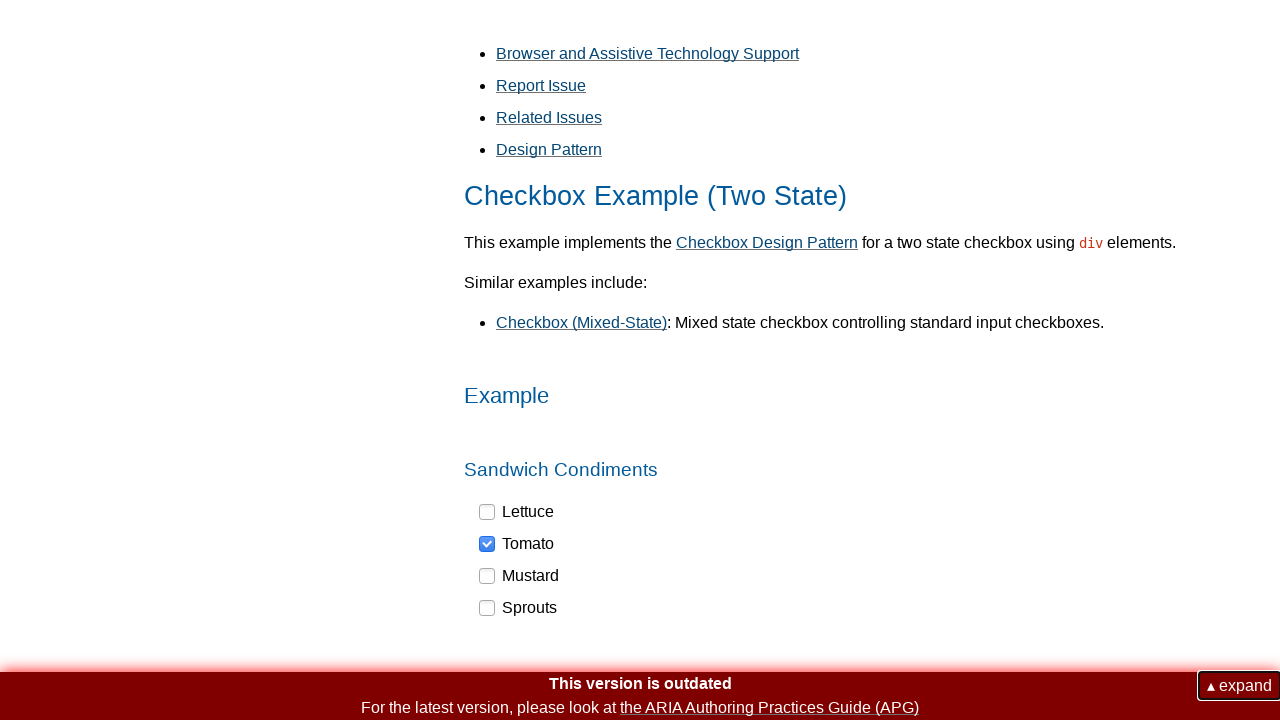

Clicked an unchecked checkbox to check it at (517, 512) on xpath=//div[@role='checkbox'] >> nth=0
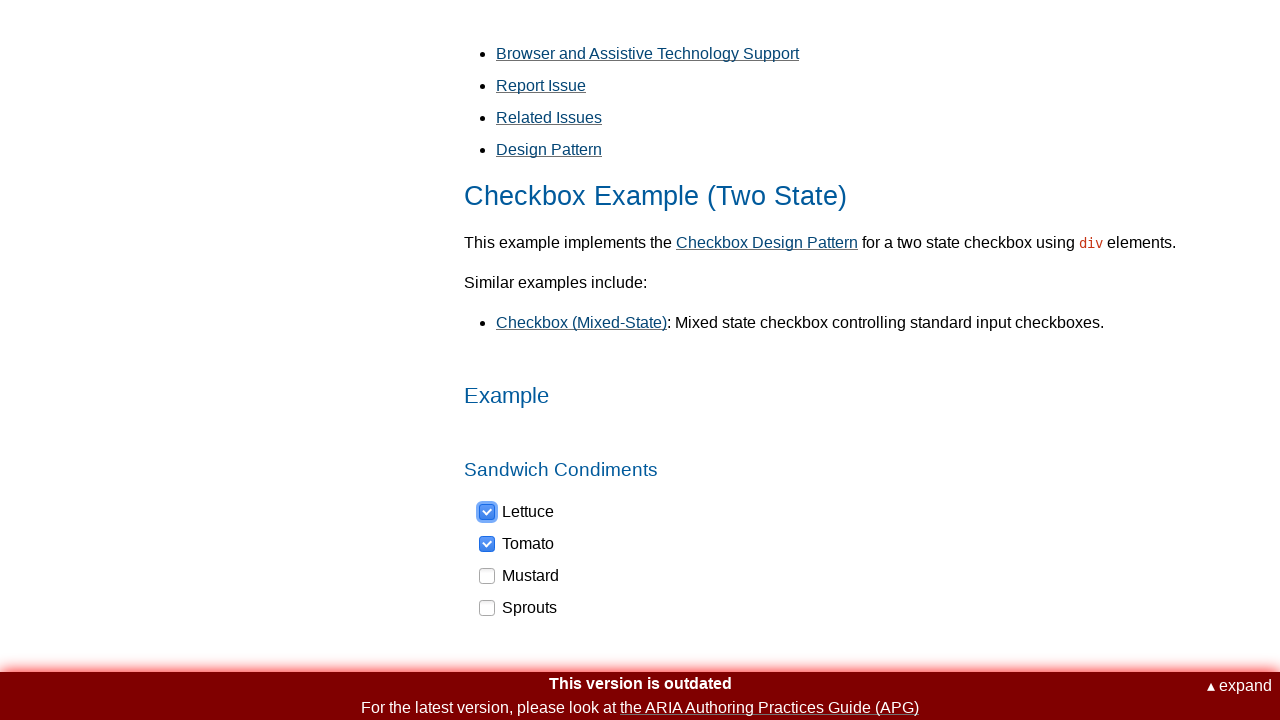

Clicked an unchecked checkbox to check it at (520, 576) on xpath=//div[@role='checkbox'] >> nth=2
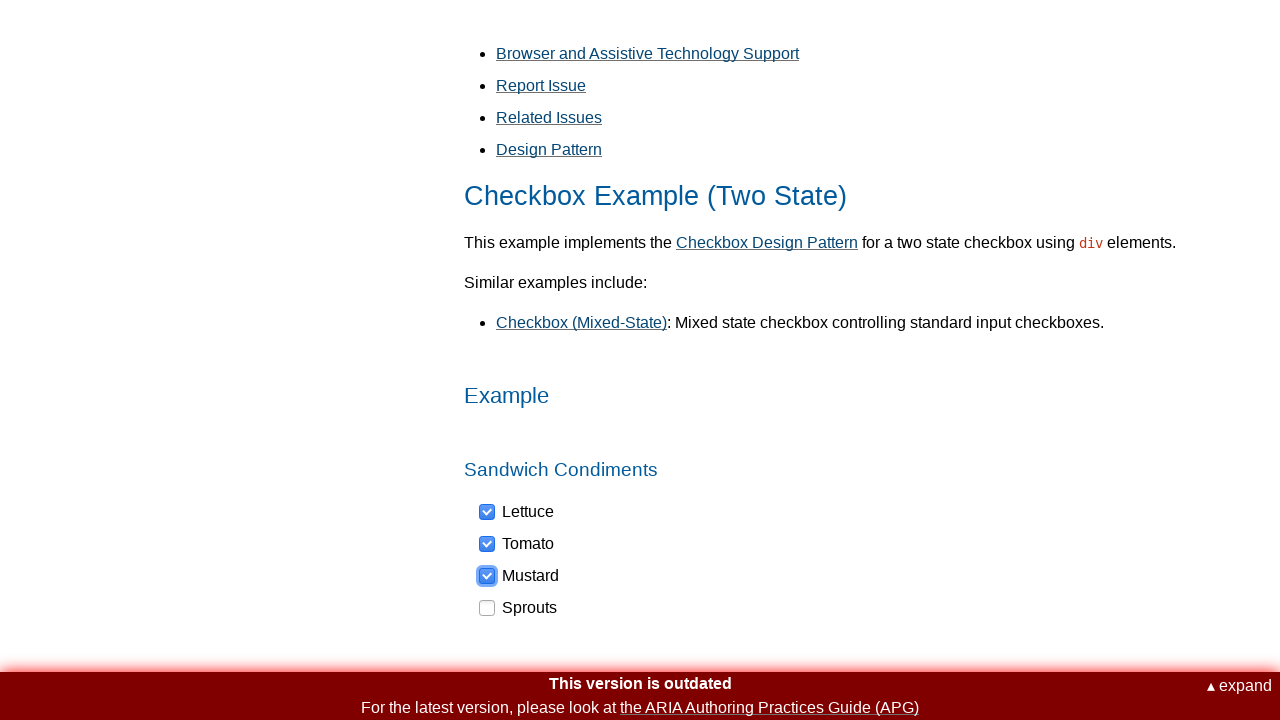

Clicked an unchecked checkbox to check it at (519, 608) on xpath=//div[@role='checkbox'] >> nth=3
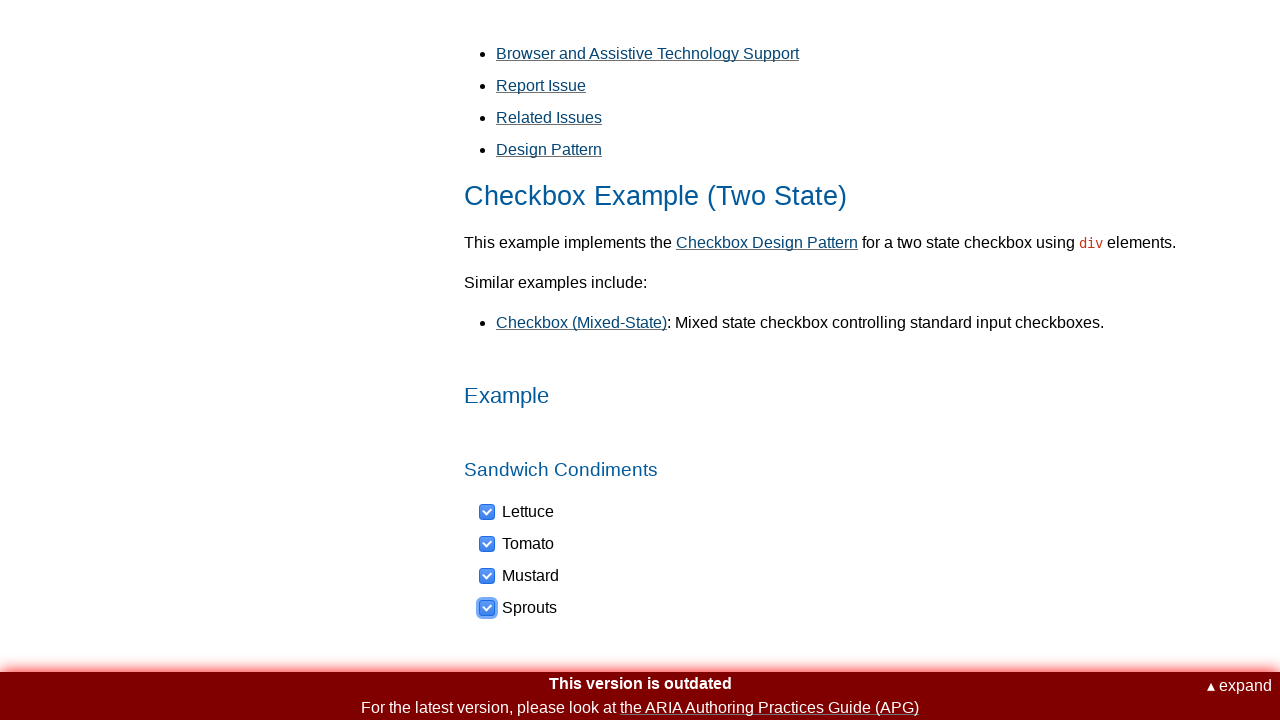

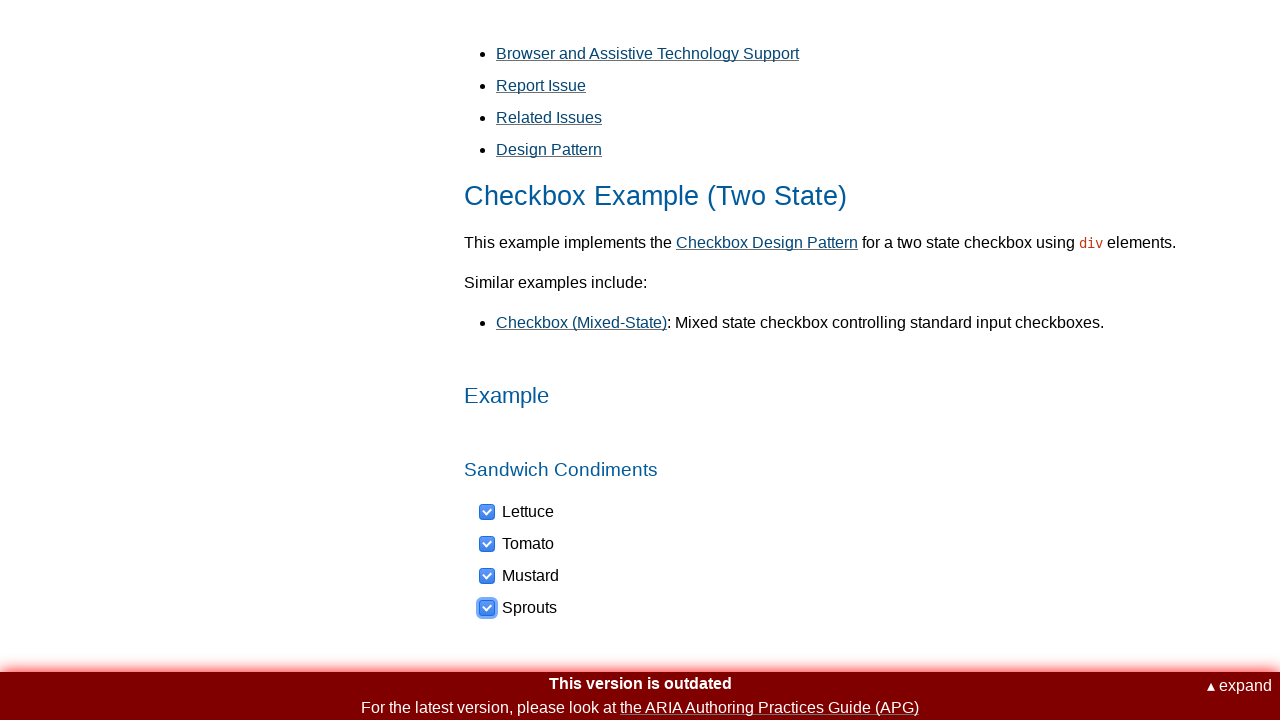